Tests horizontal scrolling by navigating to the UI Testing Concepts section, accessing the scroll demo, opening horizontal scroll in a new tab, and performing scroll operations.

Starting URL: https://demoapps.qspiders.com/

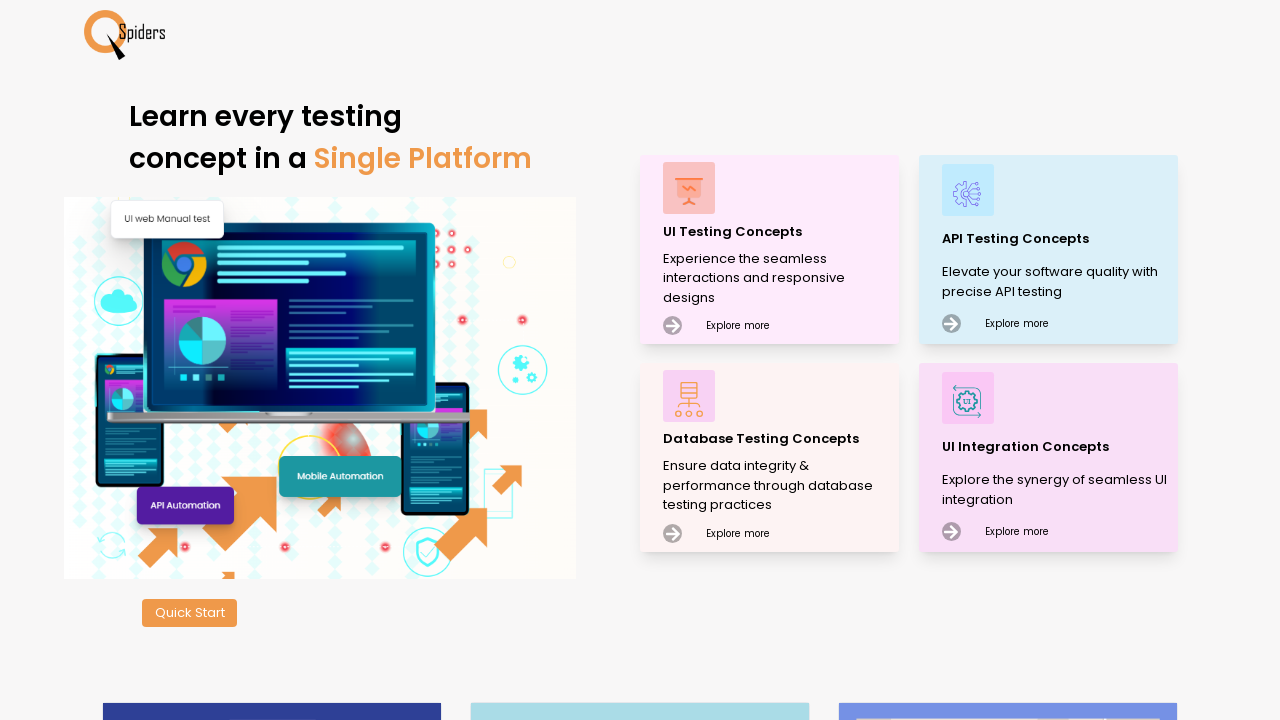

Clicked on UI Testing Concepts at (778, 232) on xpath=//p[text()='UI Testing Concepts']
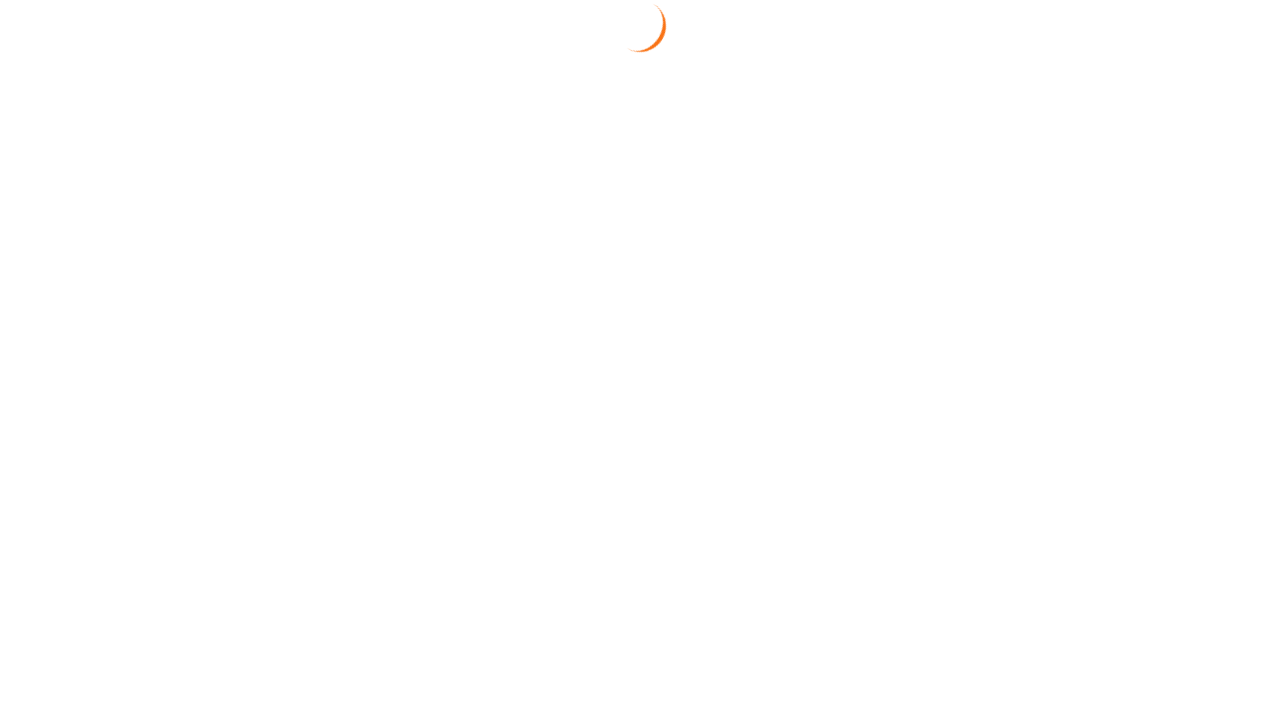

Clicked on first Scroll section at (36, 579) on (//section[text()='Scroll'])[1]
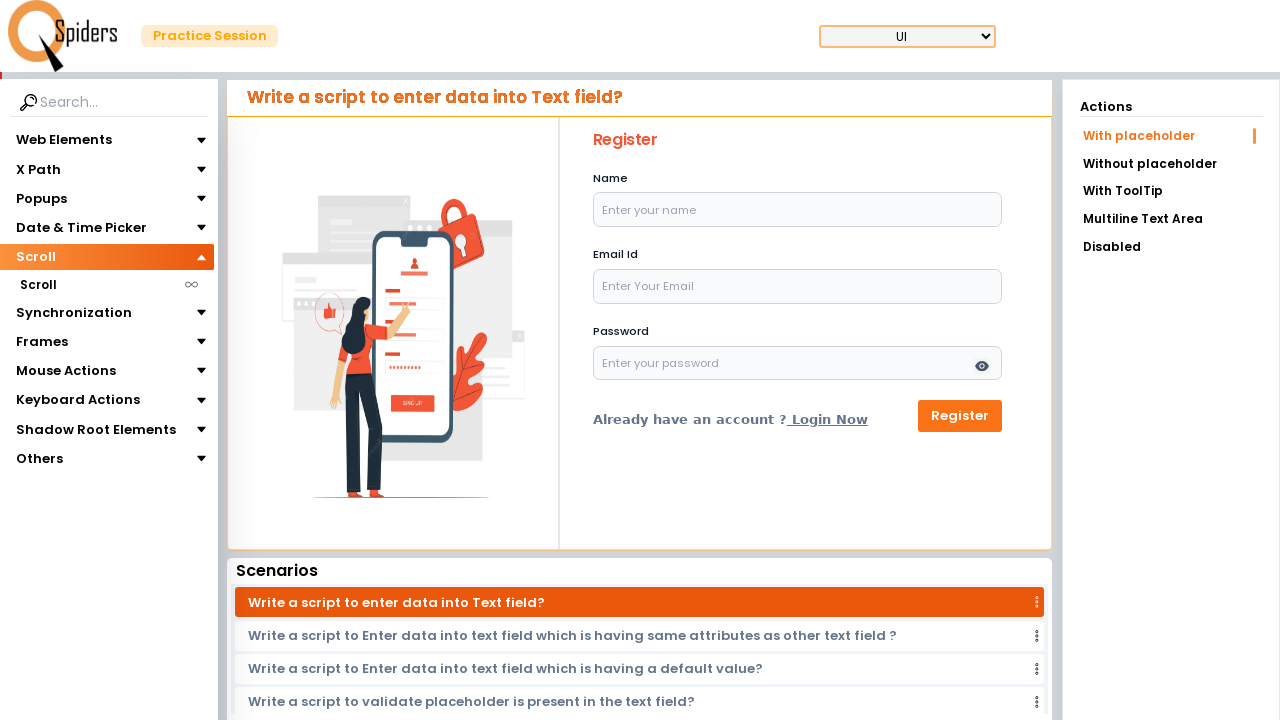

Clicked on second Scroll section at (38, 285) on (//section[text()='Scroll'])[2]
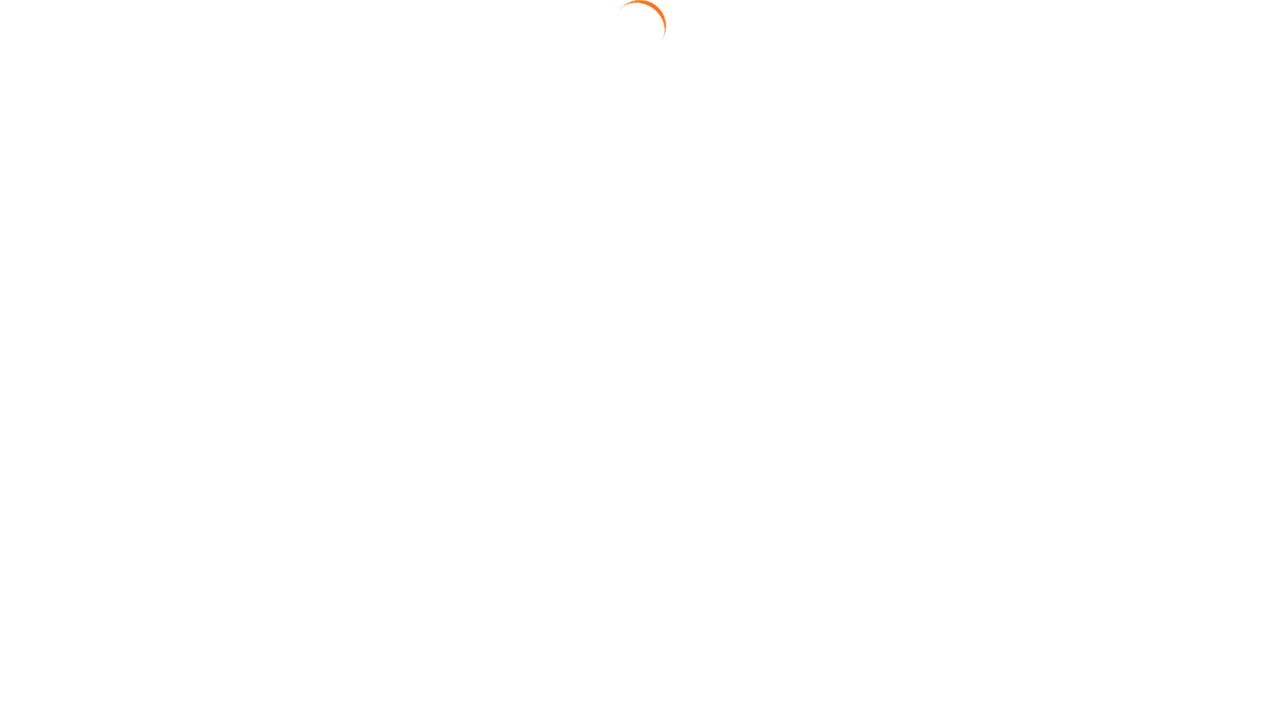

Clicked on the navigation link at (1166, 166) on (//a[@aria-current='page'])[1]
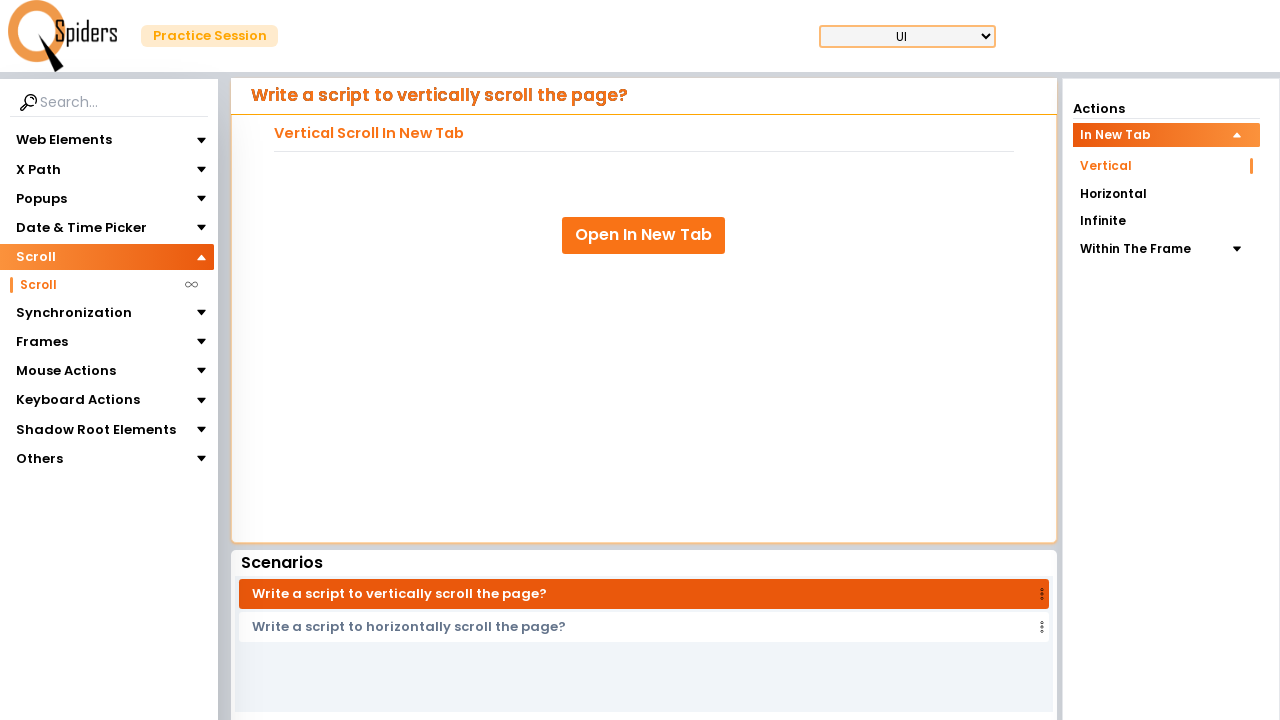

Clicked on Open In New Tab link at (644, 235) on xpath=//a[text()='Open In New Tab']
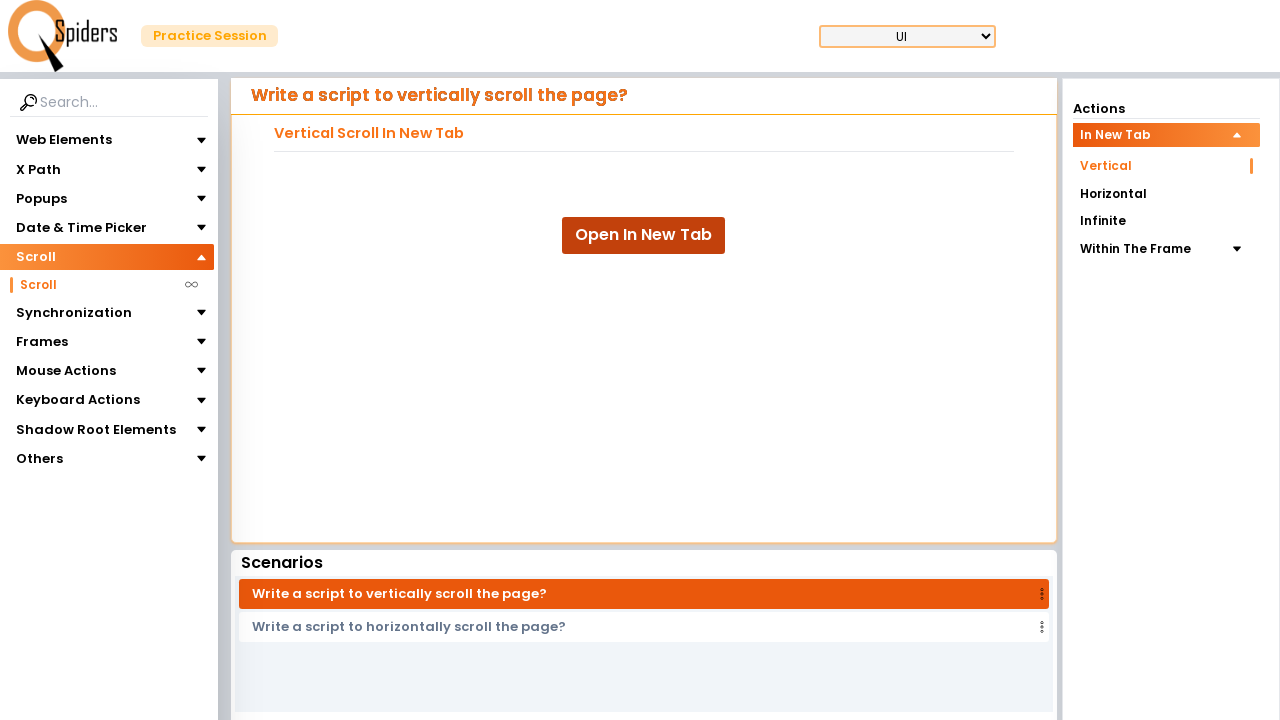

Waited 1000ms for new tab to load
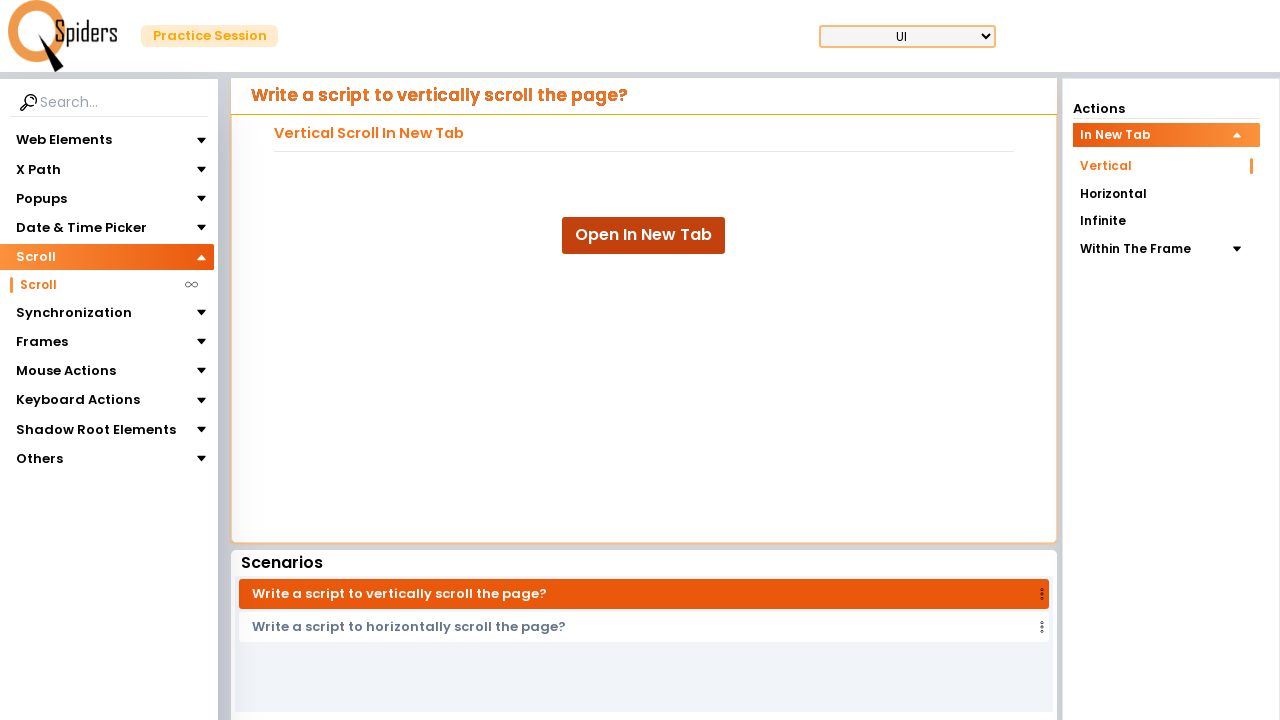

Switched to new tab
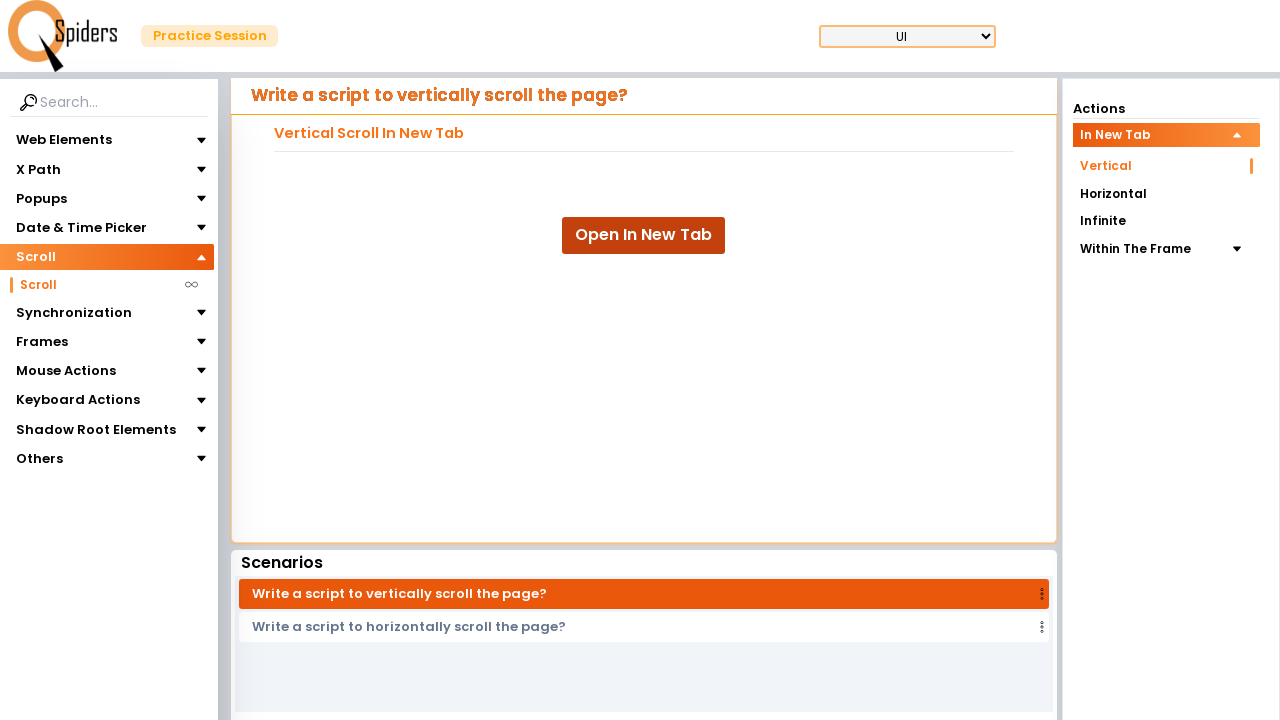

Scrolled down 1000 pixels using JavaScript
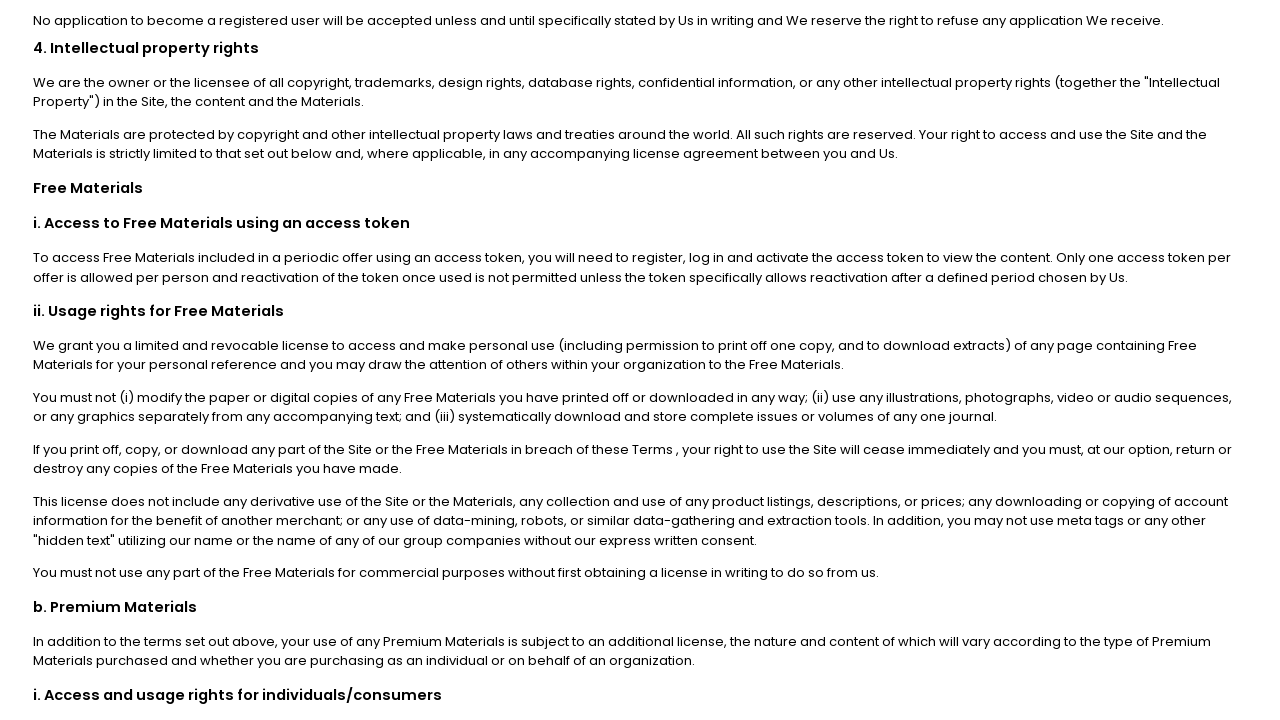

Pressed PageDown key (1st time)
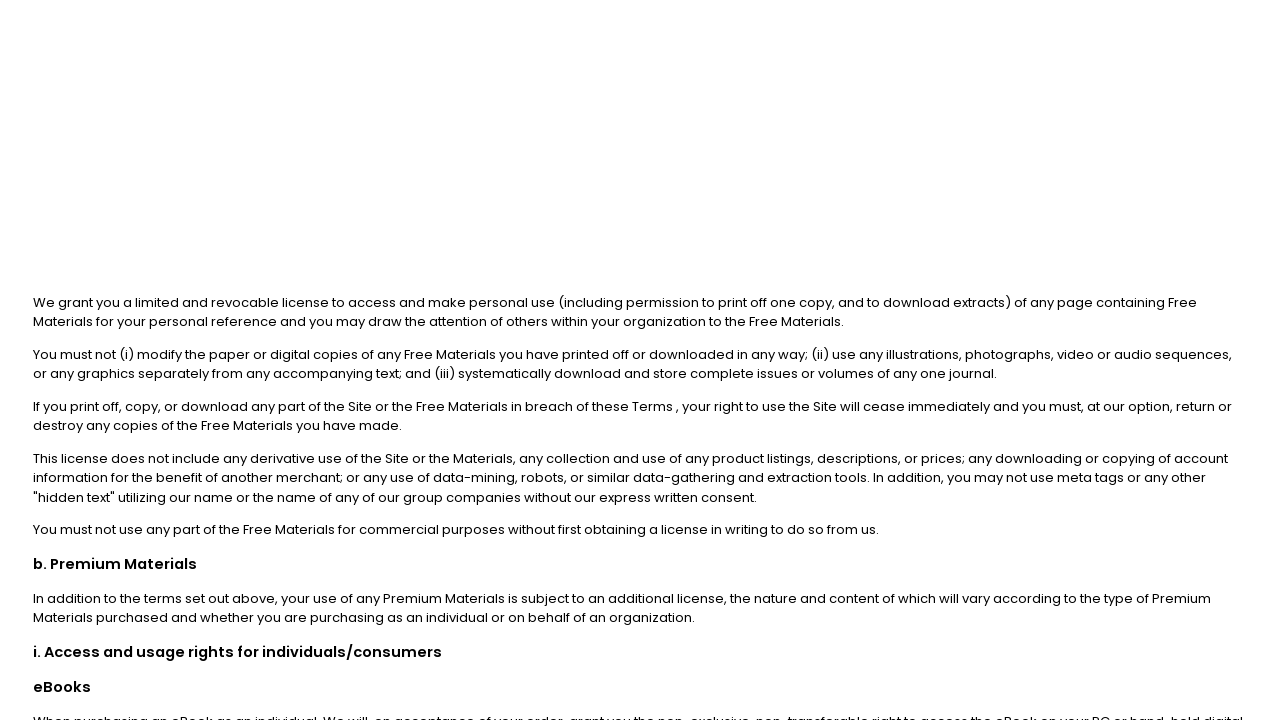

Pressed PageDown key (2nd time)
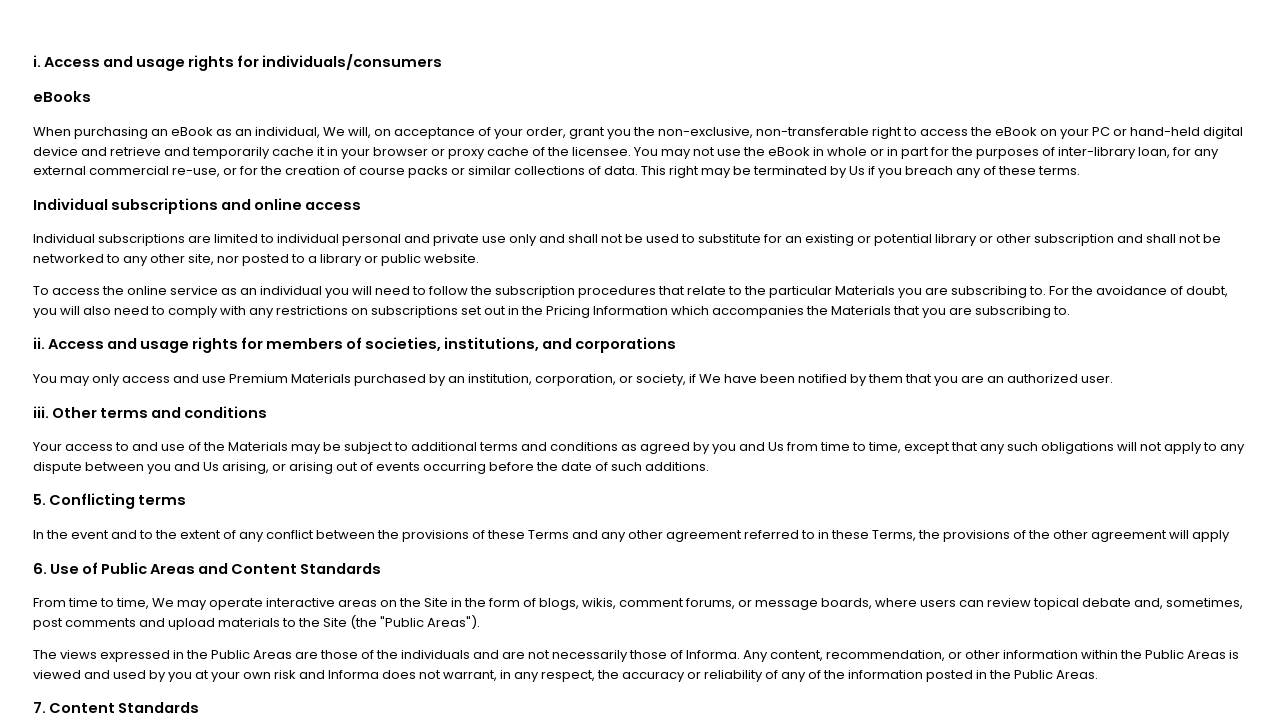

Pressed PageDown key (3rd time)
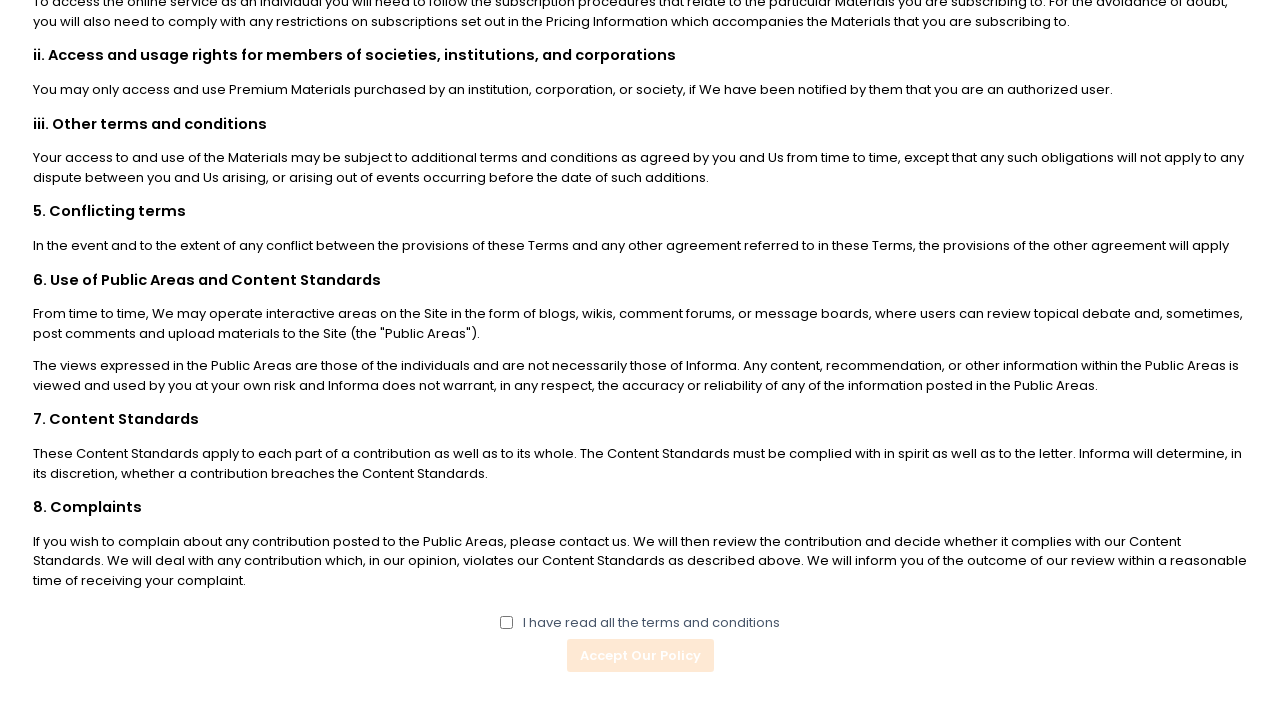

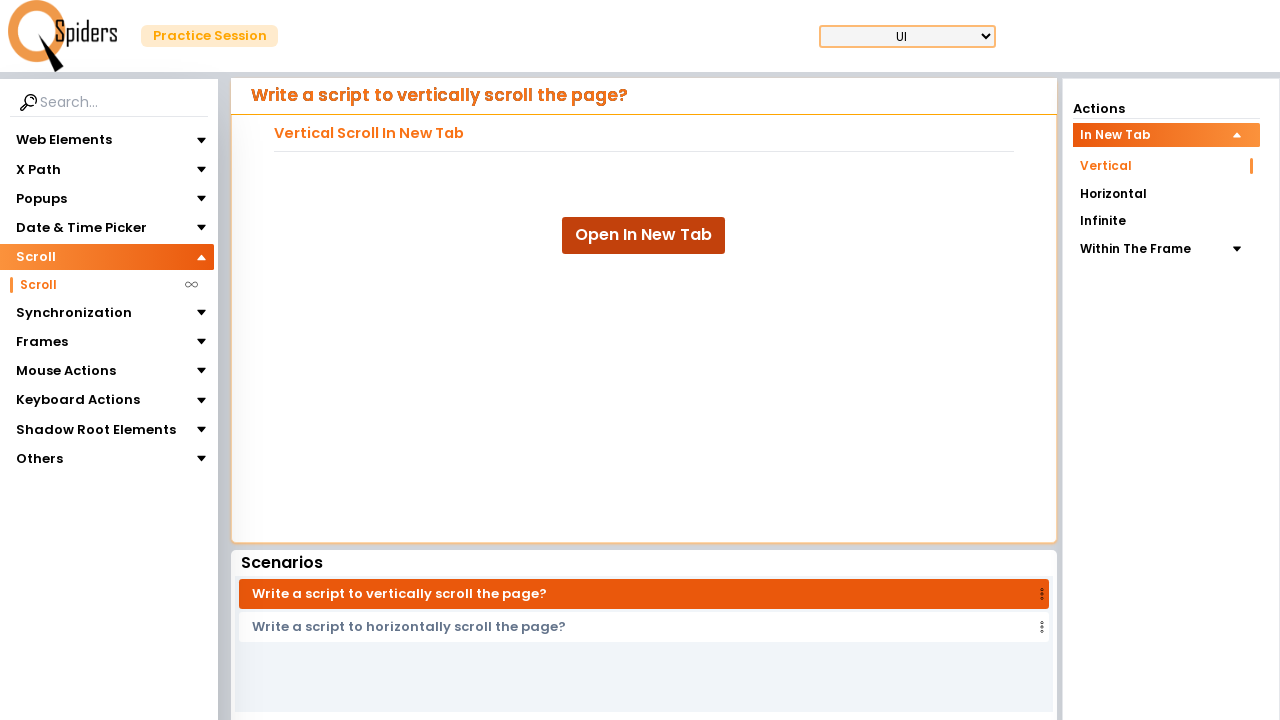